Tests dropdown selection functionality by navigating to the Select Dropdown List page and selecting an option from a dropdown menu.

Starting URL: https://www.lambdatest.com/selenium-playground/

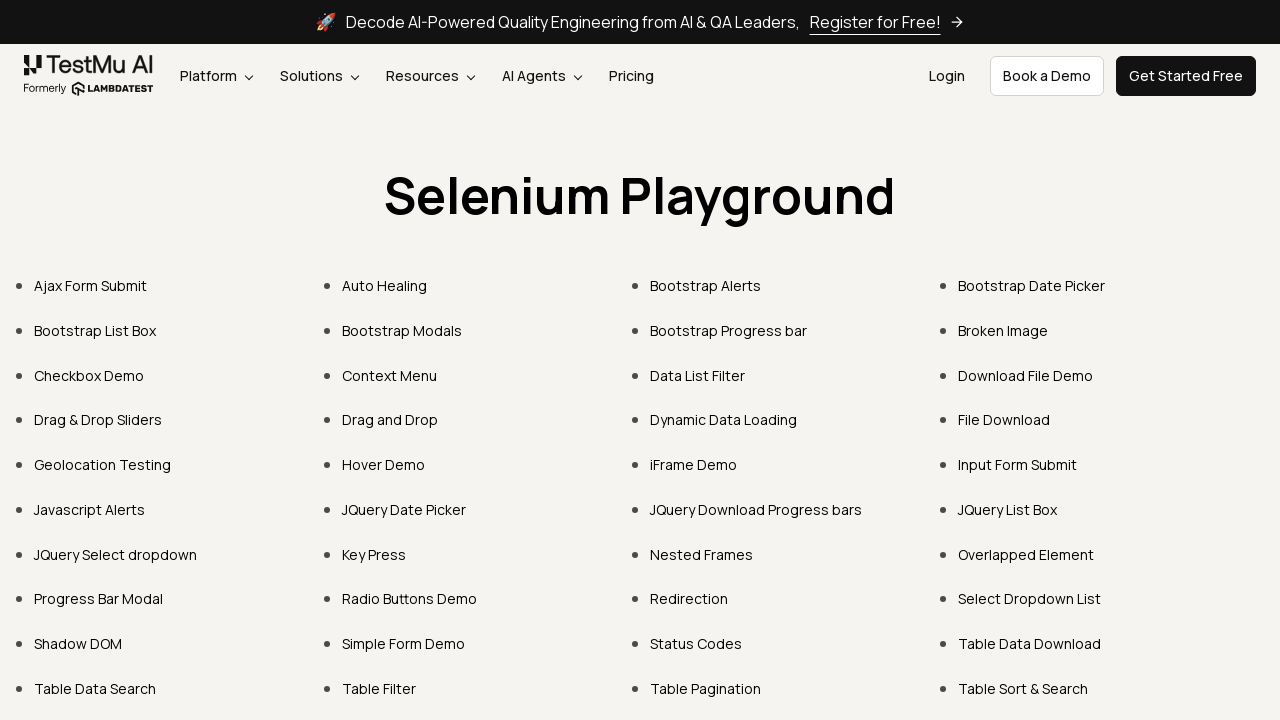

Clicked on 'Select Dropdown List' link at (1030, 599) on text=Select Dropdown List
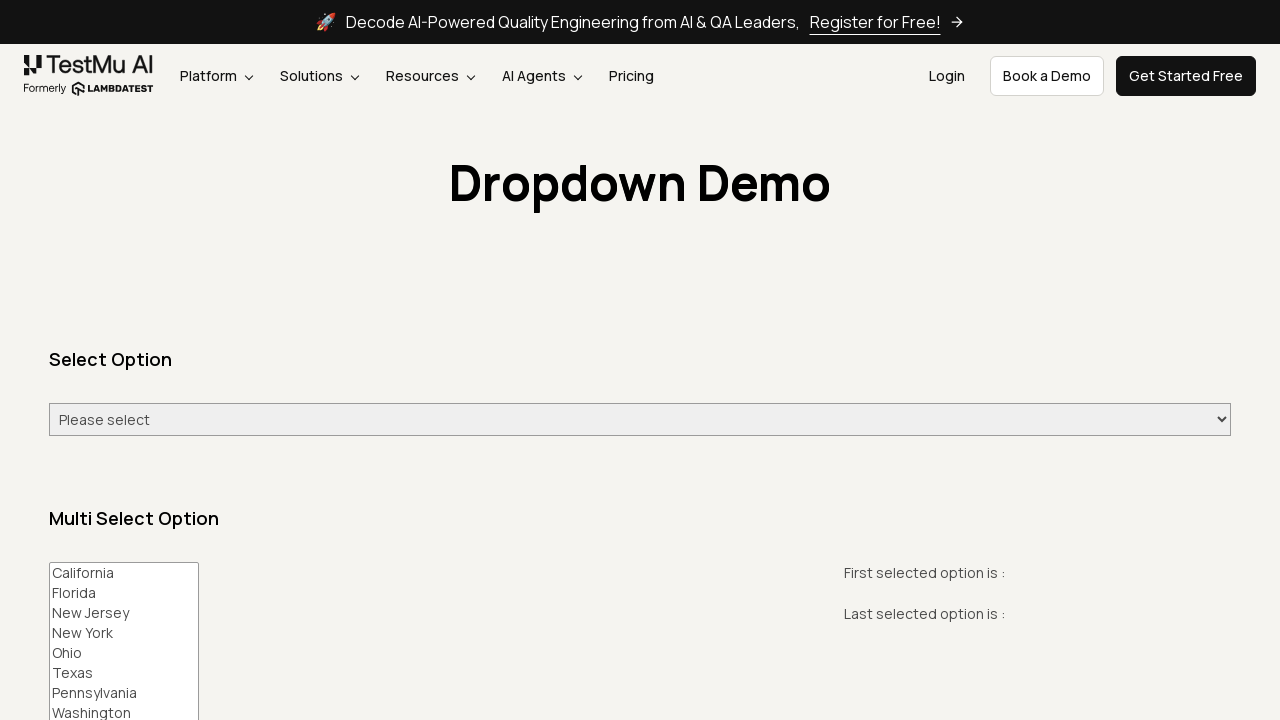

Selected 'Saturday' from the dropdown menu on #select-demo
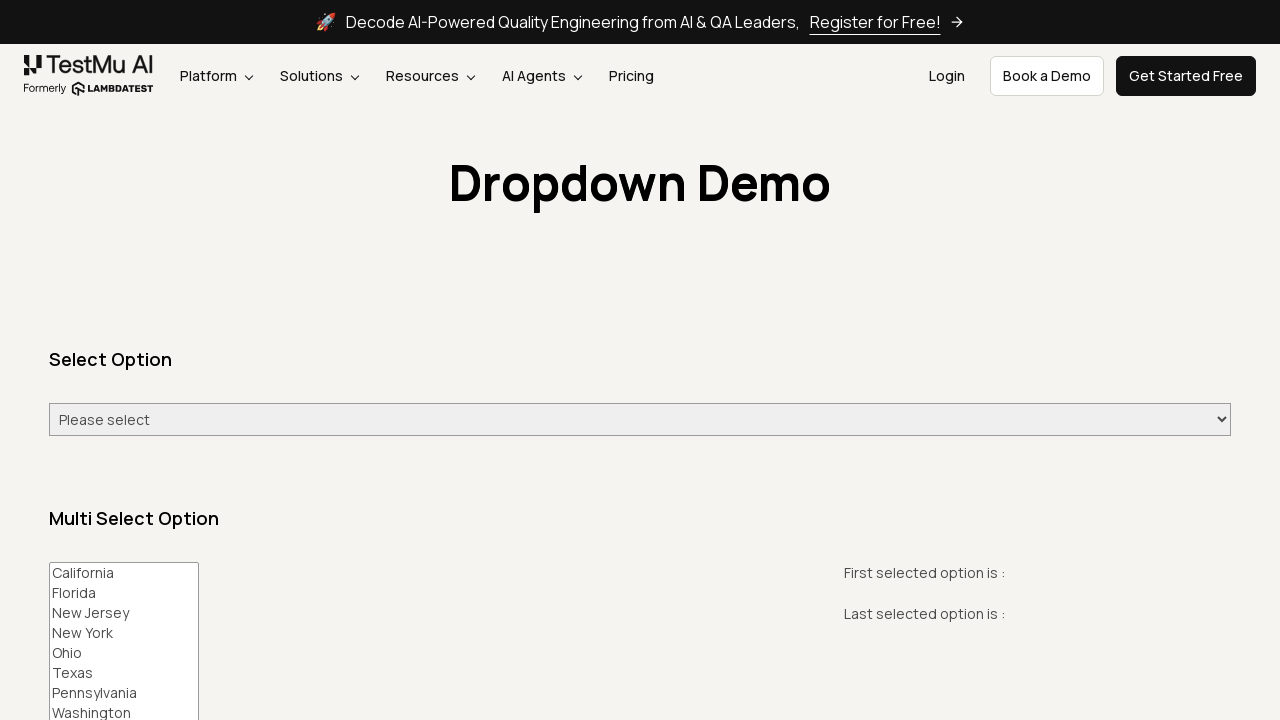

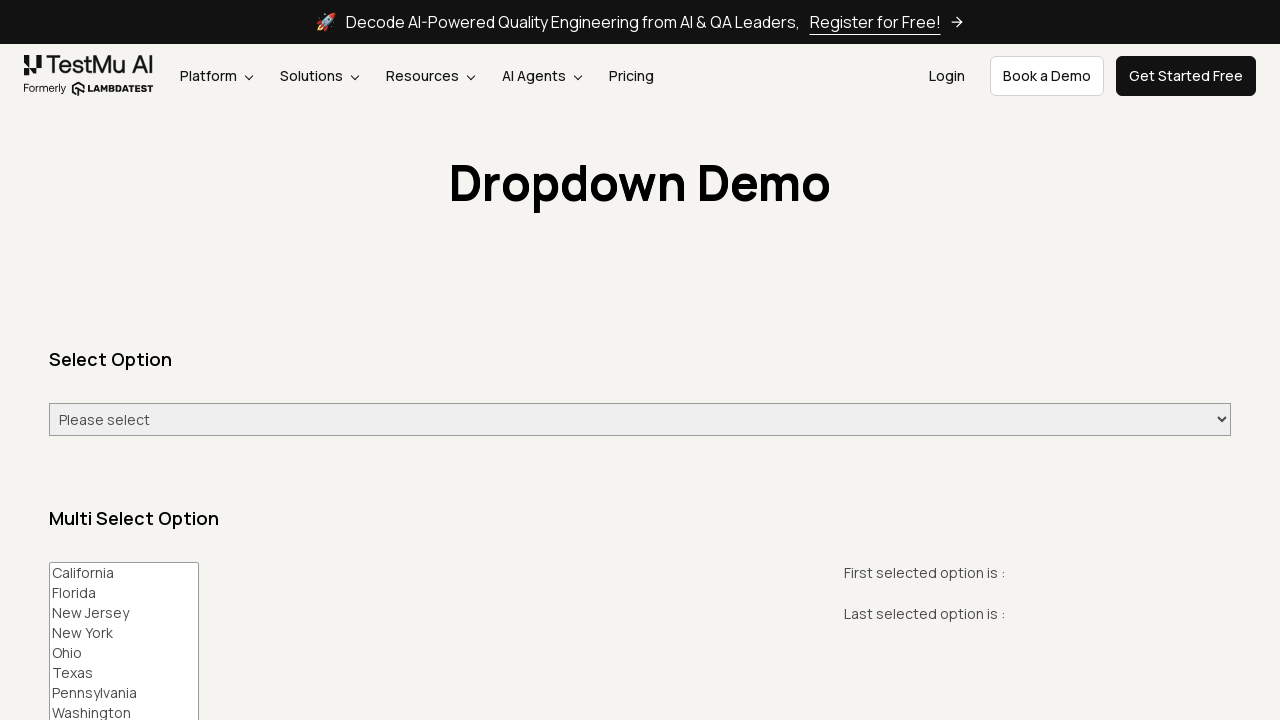